Tests the search functionality on python.org by entering "pycon" in the search box and submitting the search form

Starting URL: http://www.python.org

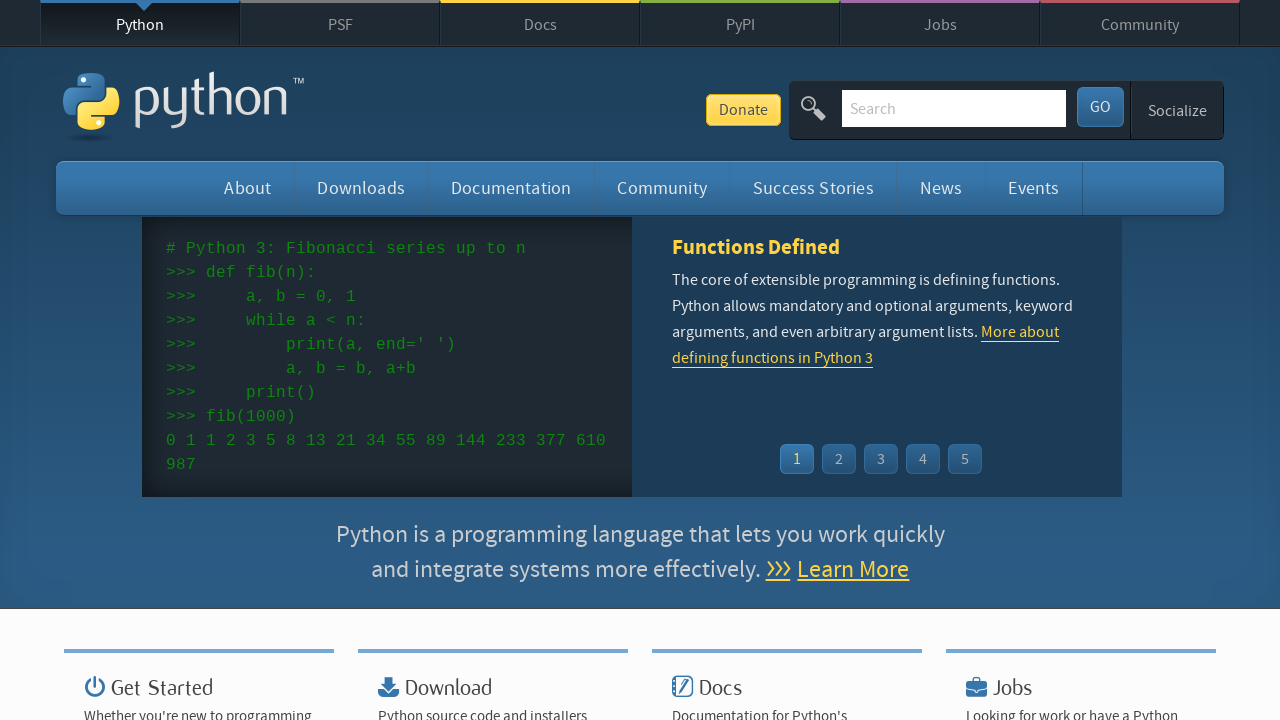

Filled search box with 'pycon' on input[name='q']
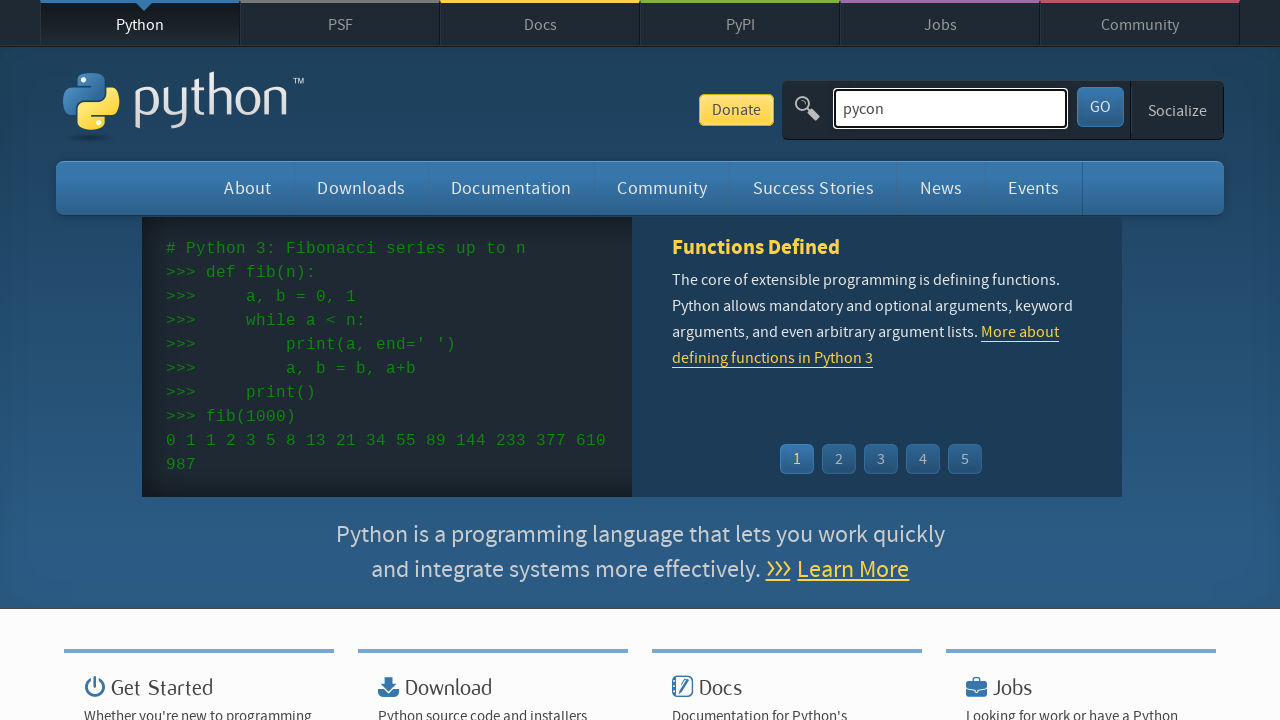

Pressed Enter to submit search form on input[name='q']
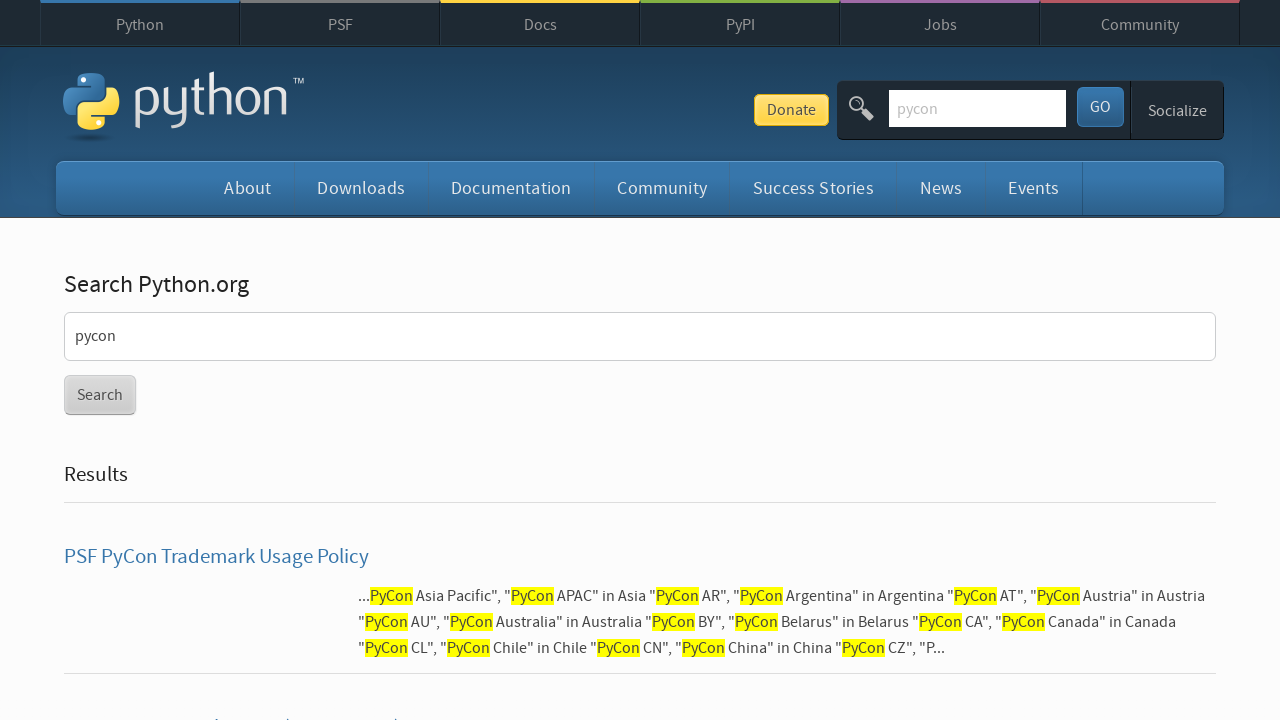

Search results page loaded
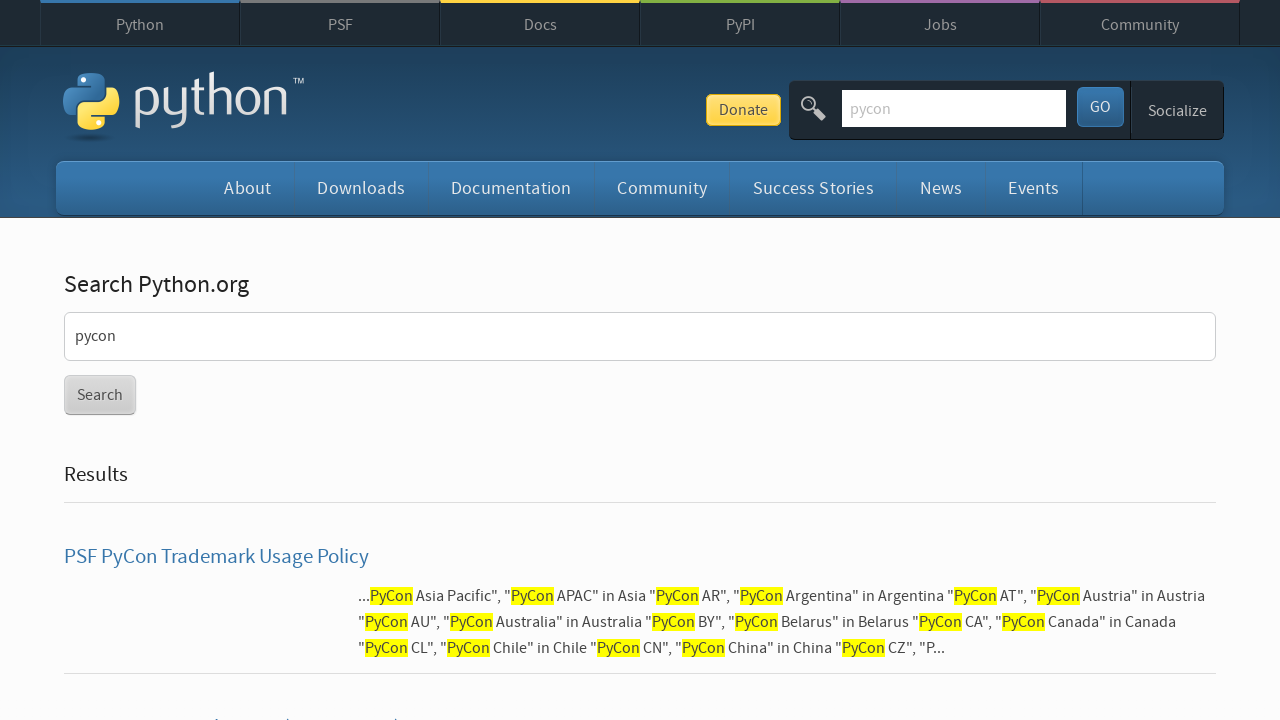

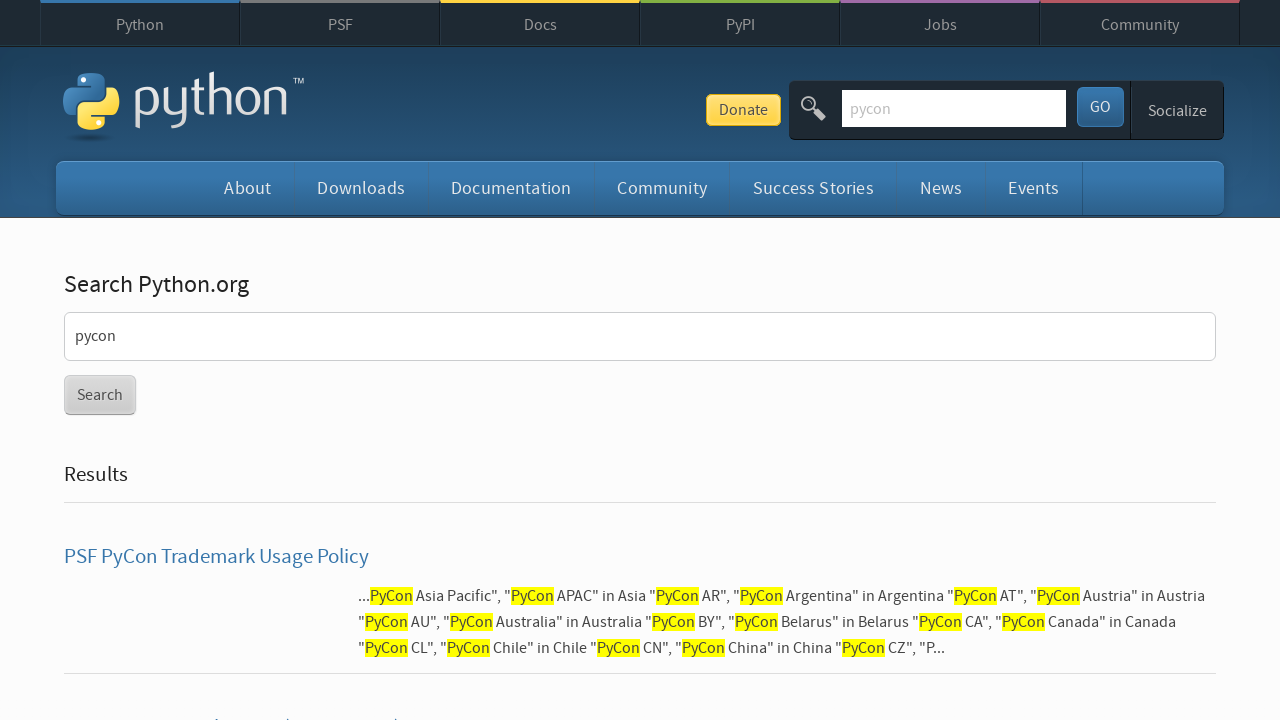